Tests modal popup functionality by closing it and re-triggering it

Starting URL: http://the-internet.herokuapp.com/entry_ad

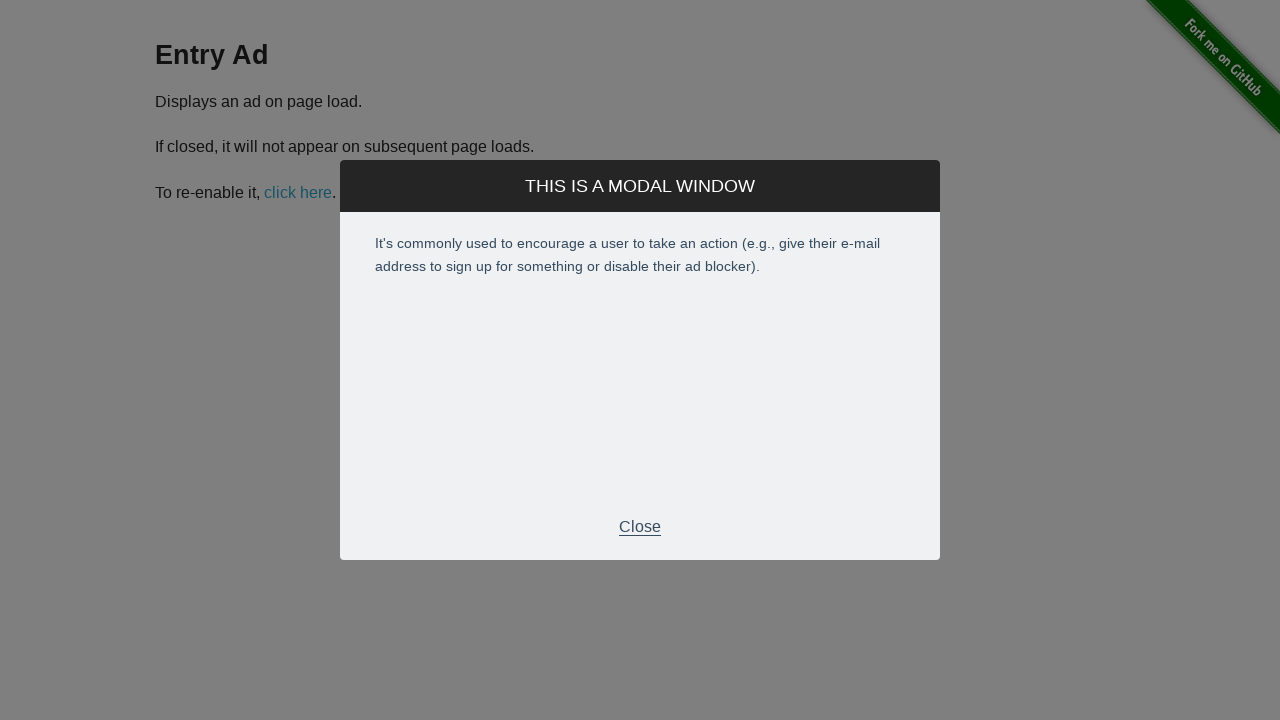

Entry ad modal appeared
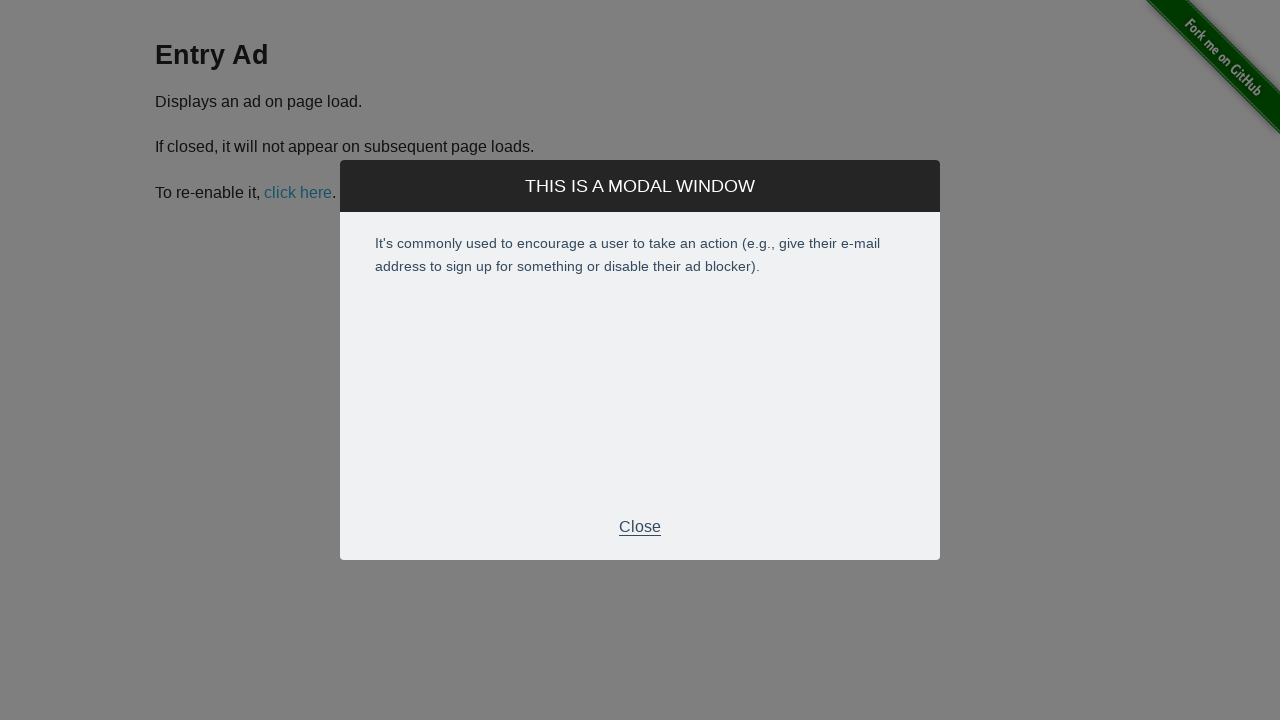

Clicked Close button on modal at (640, 527) on xpath=//p[text()='Close']
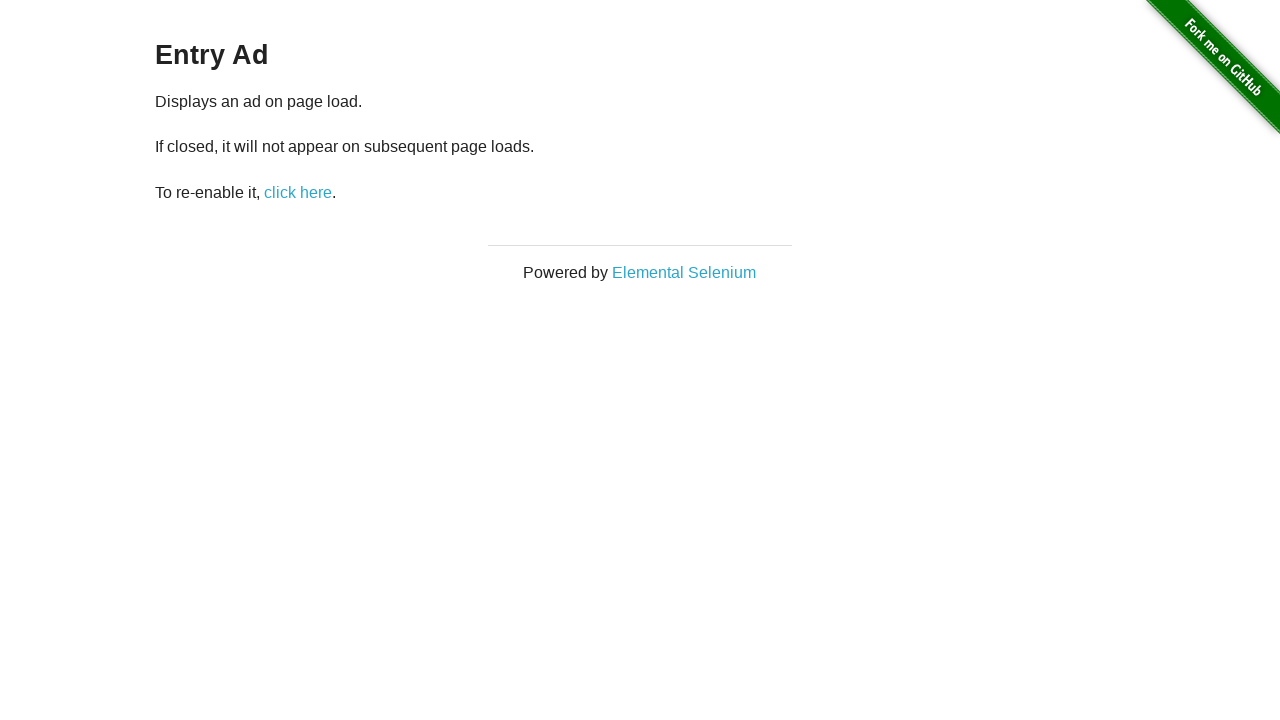

Clicked restart link to re-trigger modal at (298, 192) on xpath=//a[@id='restart-ad']
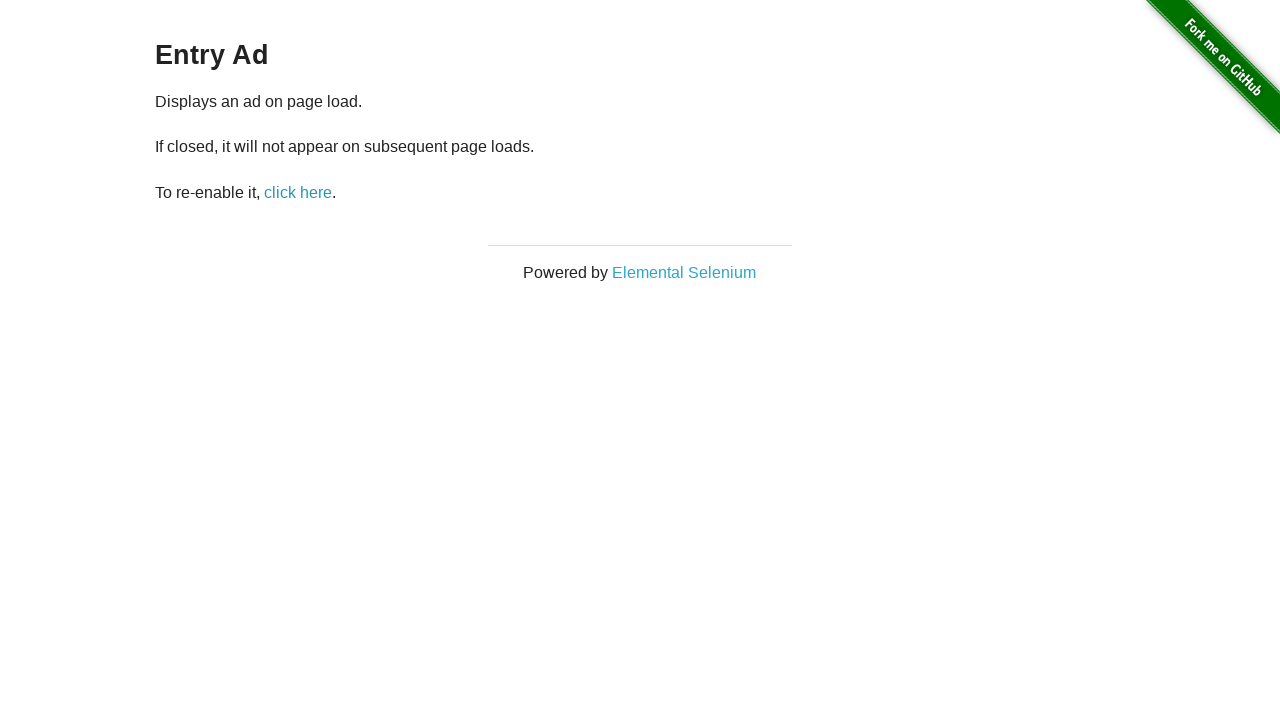

Clicked Close button on modal again at (640, 527) on xpath=//p[text()='Close']
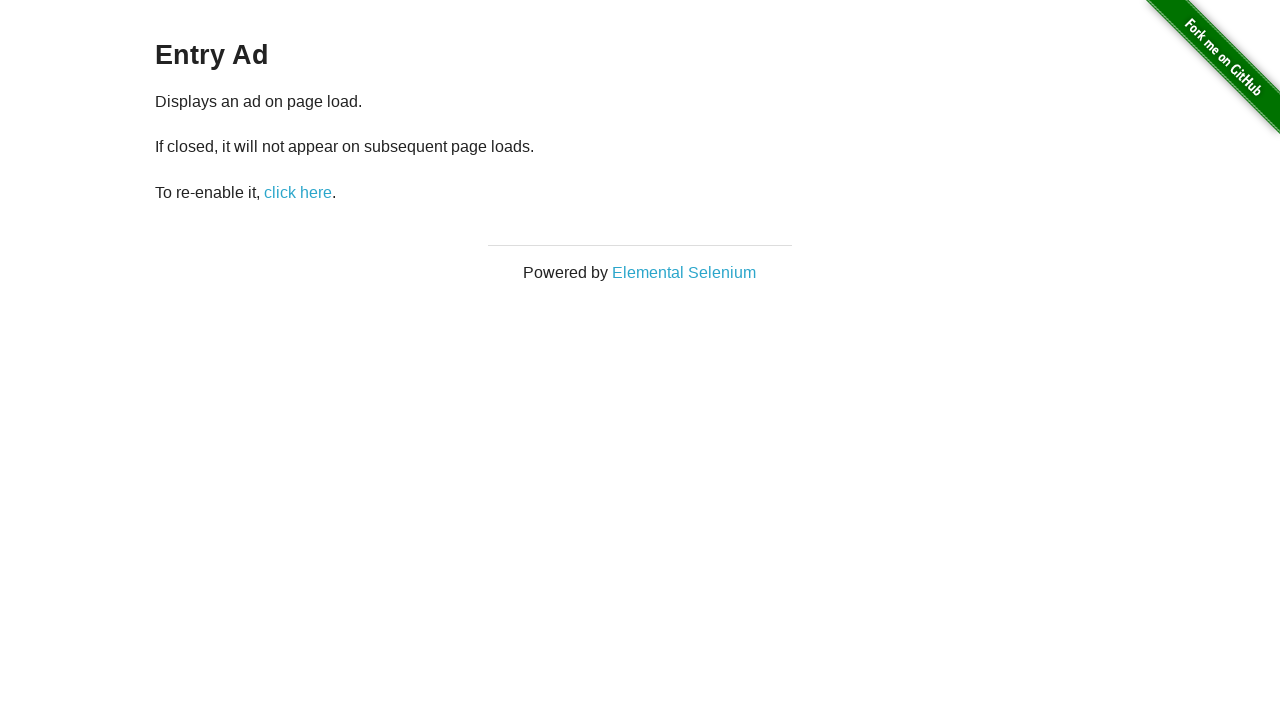

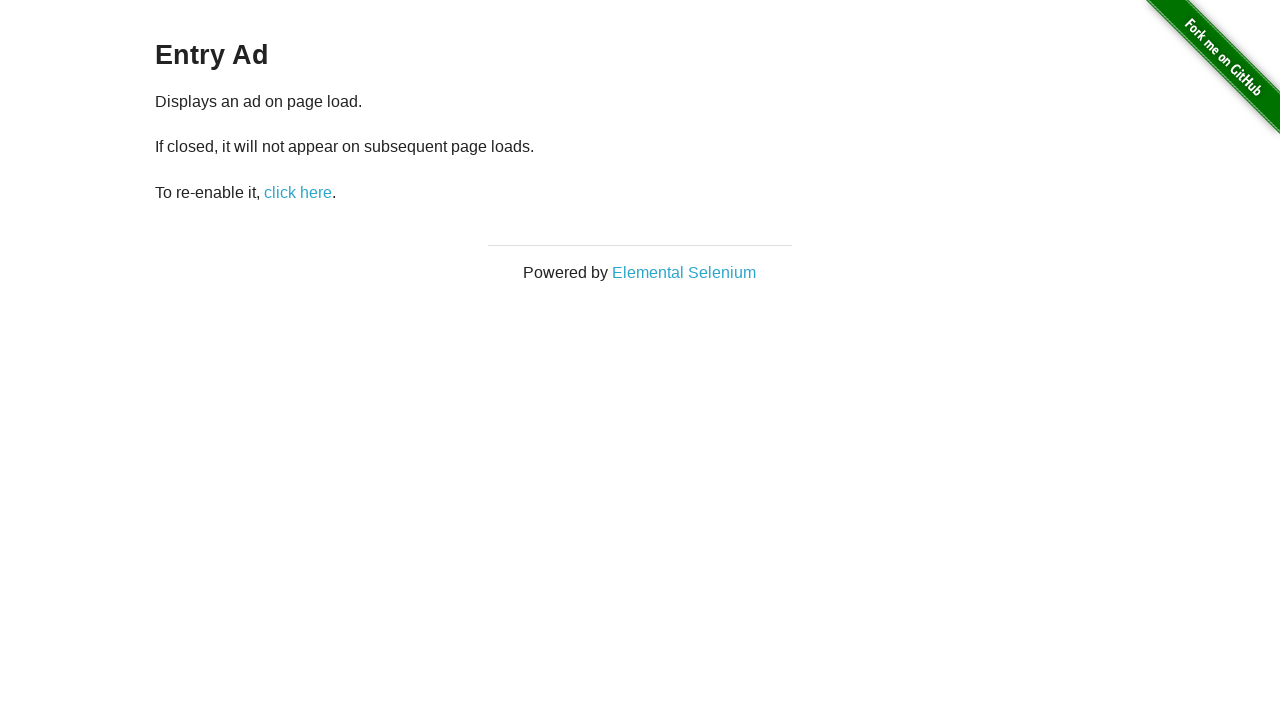